Tests drag and drop functionality by dragging an element and dropping it onto a target element using the dragAndDrop method

Starting URL: https://jqueryui.com/droppable/

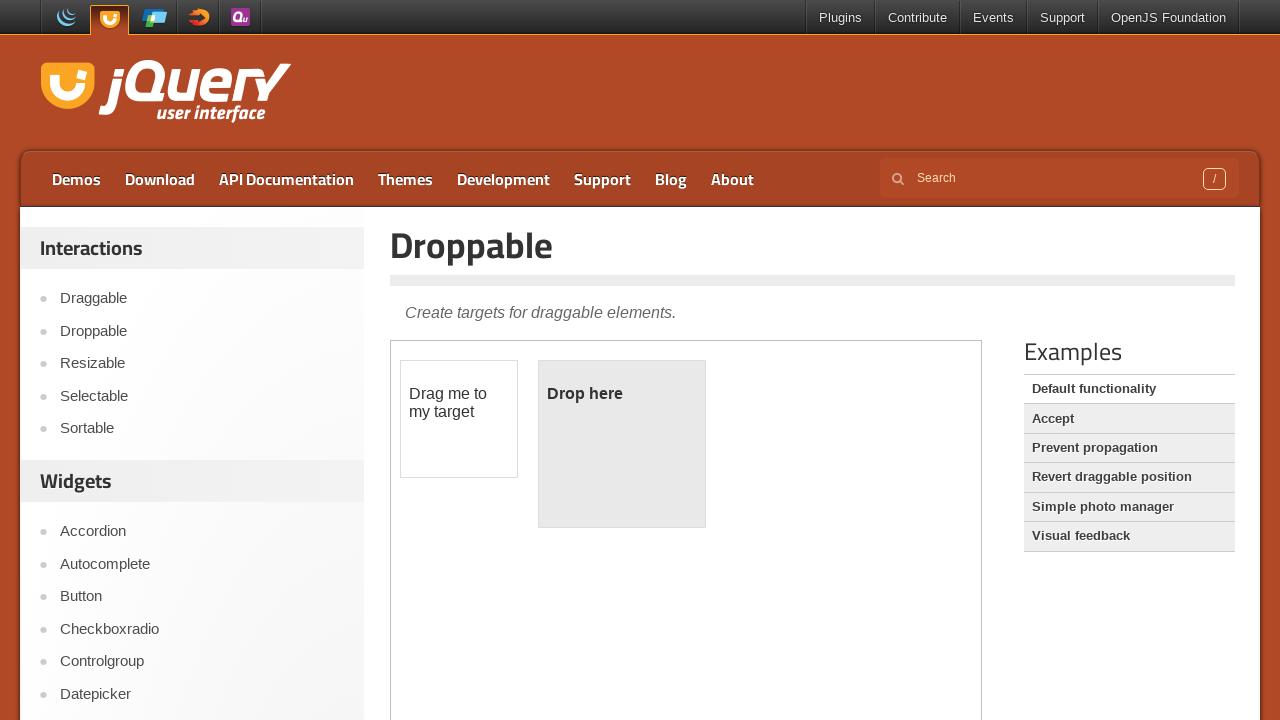

Located the demo iframe
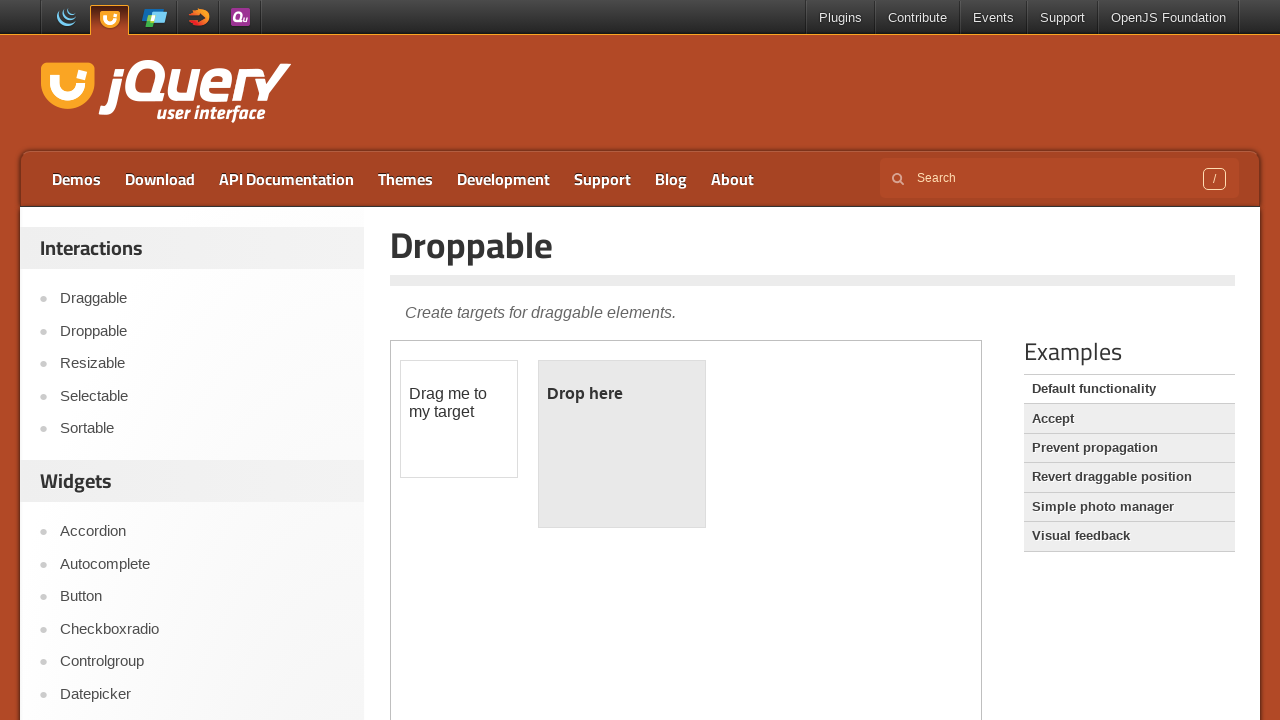

Located the draggable element
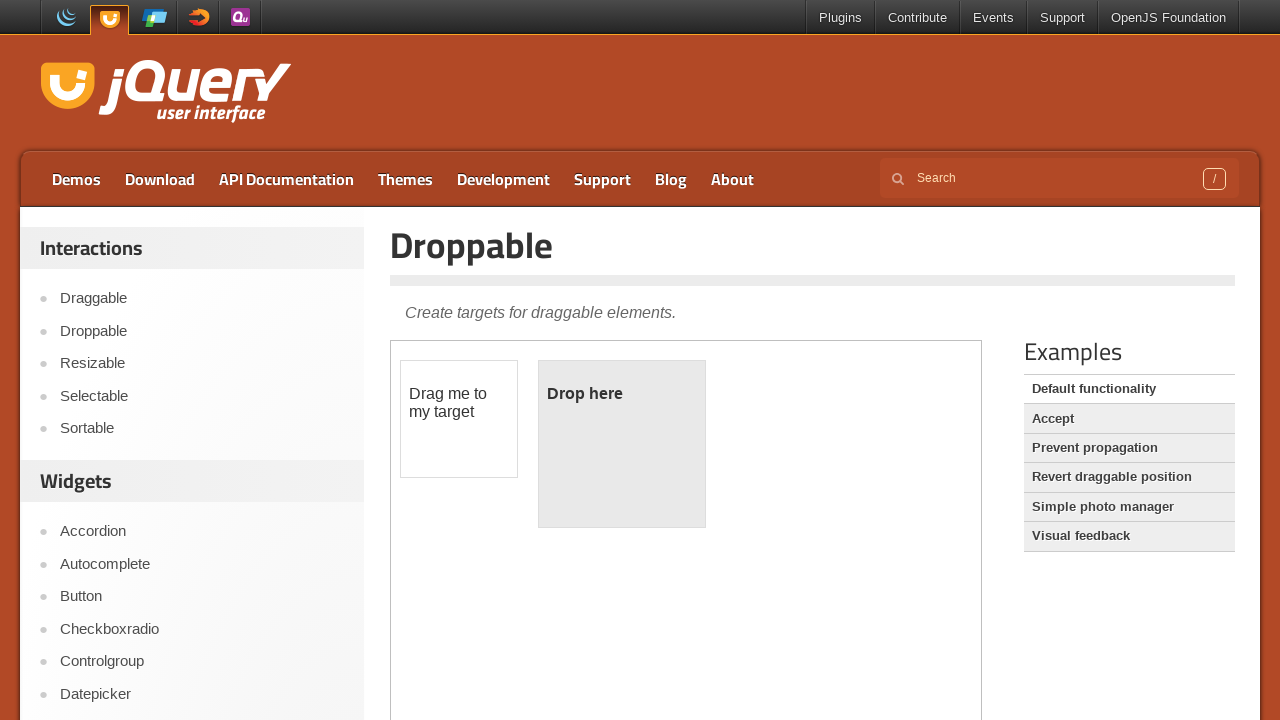

Located the droppable target element
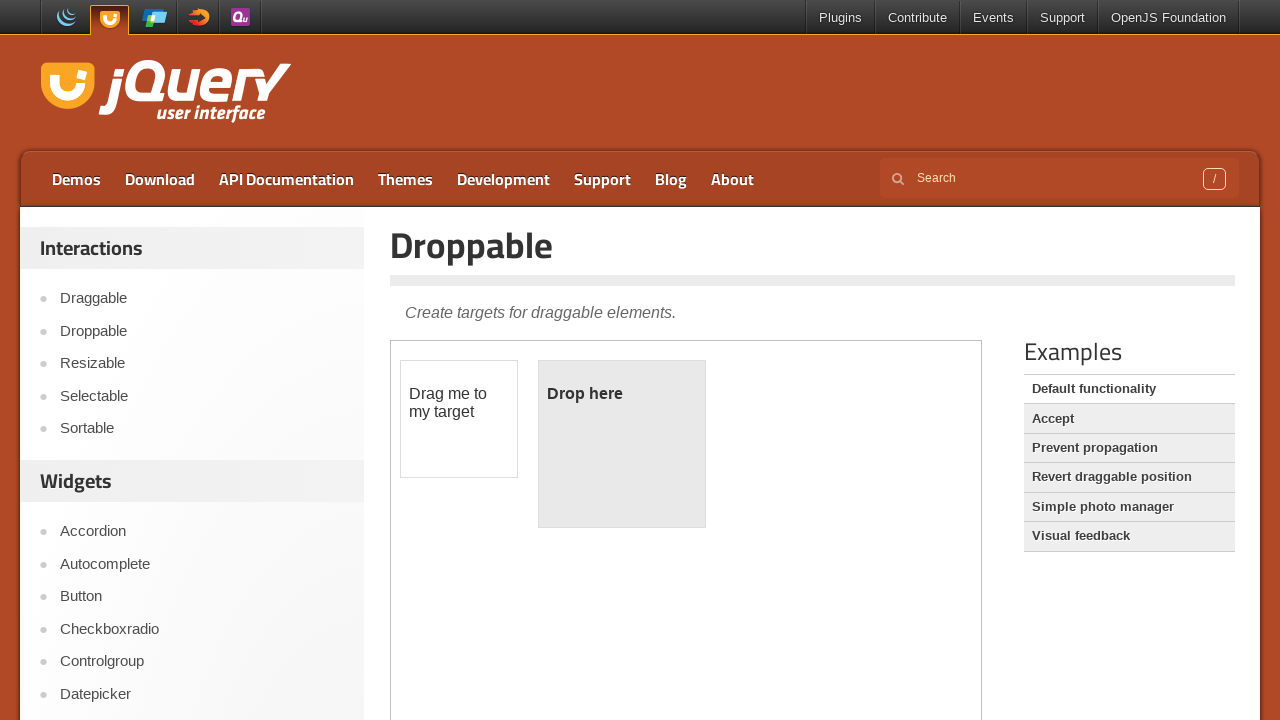

Dragged the draggable element onto the droppable target at (622, 444)
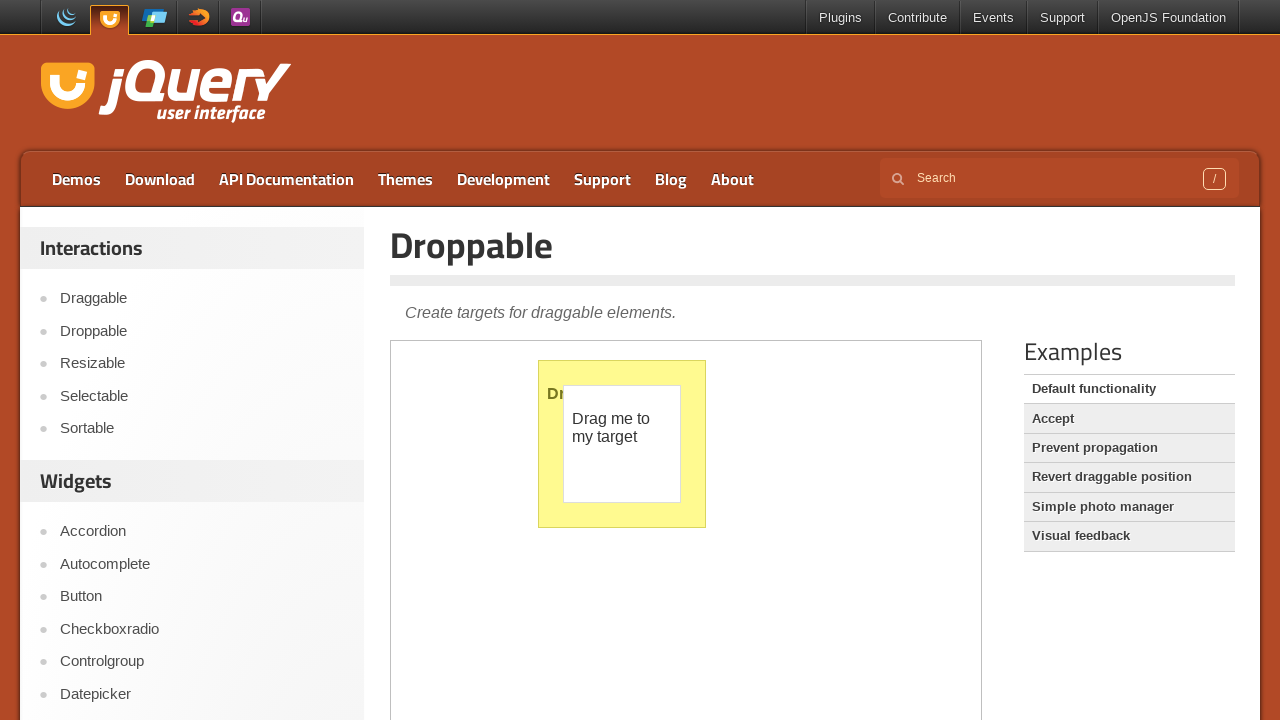

Verified that the drop was successful - droppable element now shows 'Dropped!'
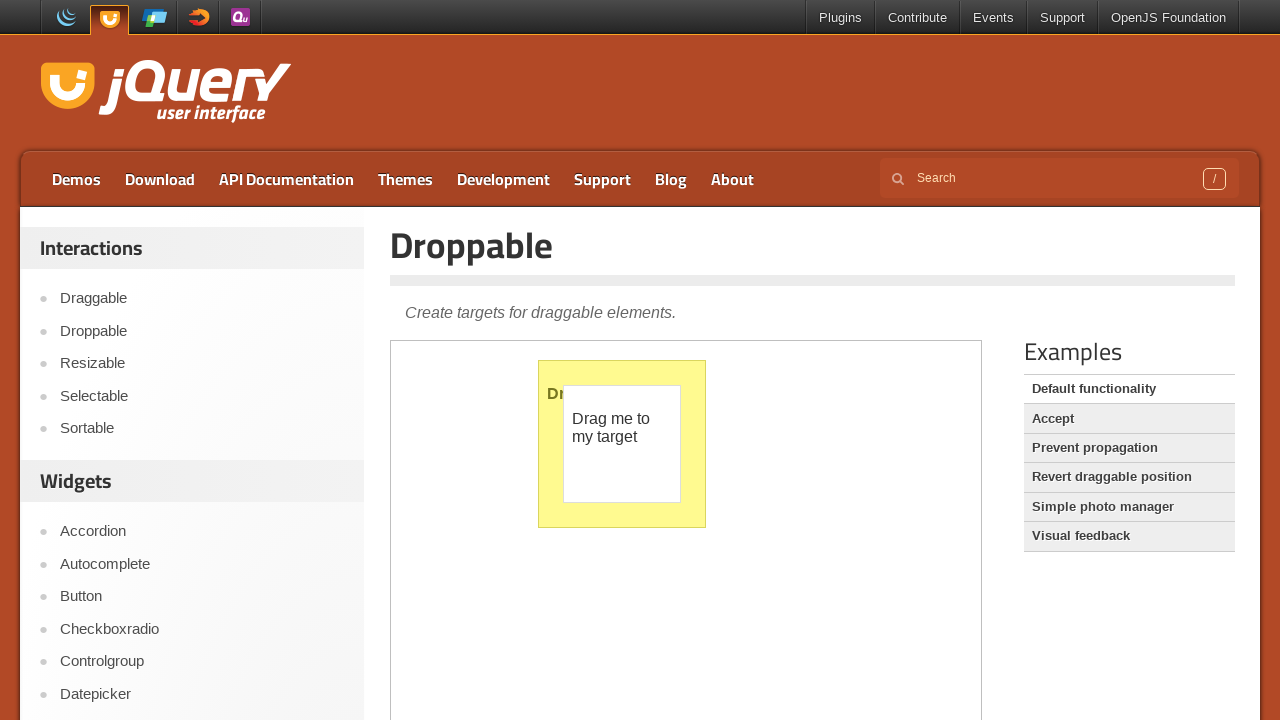

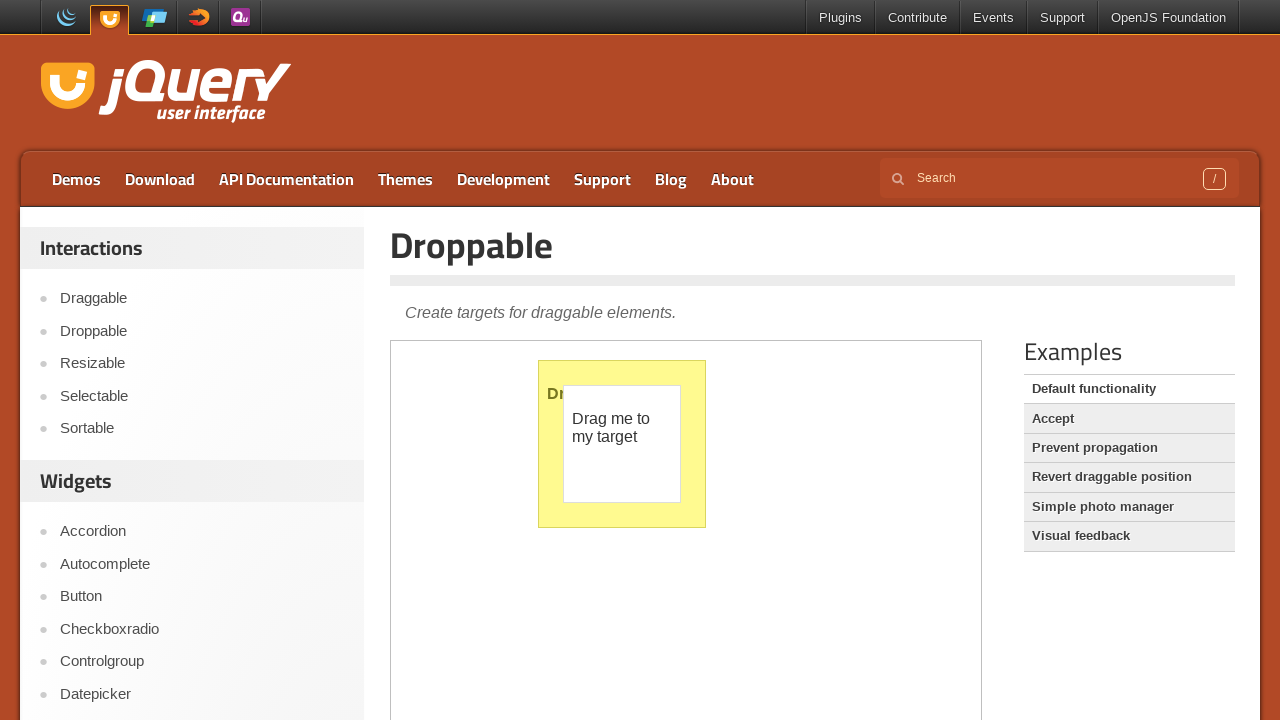